Navigates to VWO app page and clicks on the "Start a free trial" link using partial link text

Starting URL: https://app.vwo.com

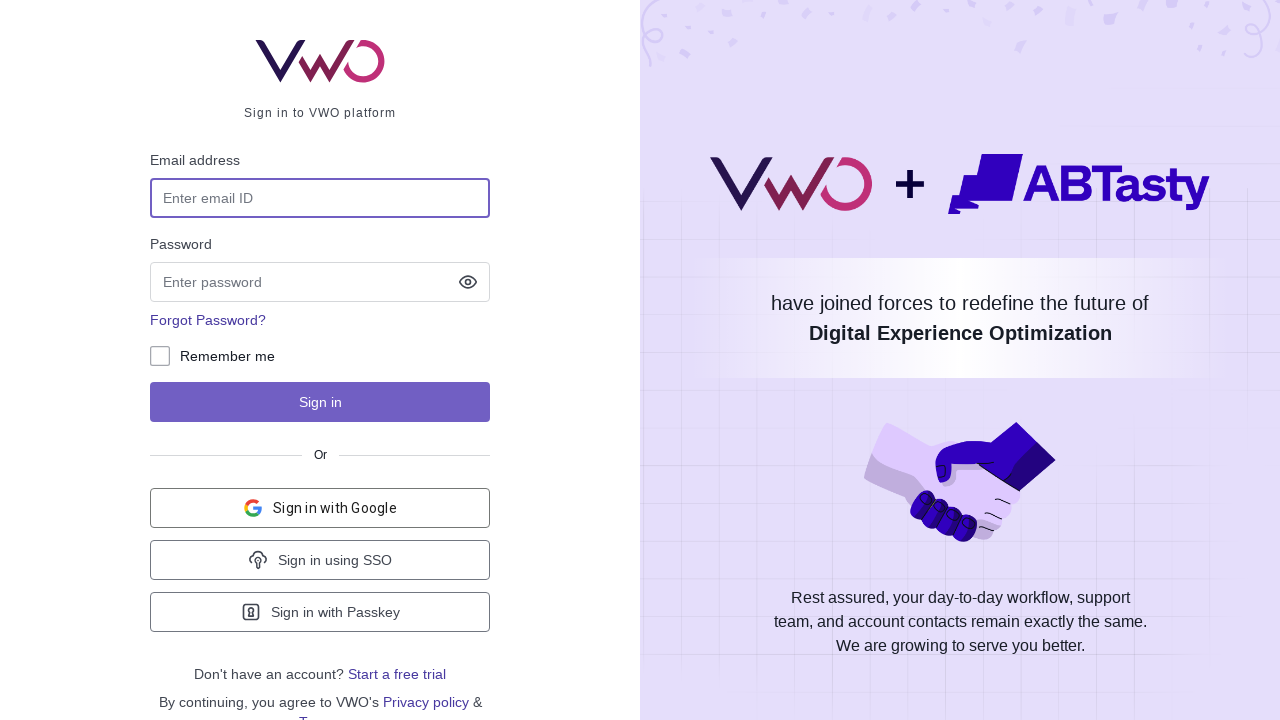

Navigated to VWO app page at https://app.vwo.com
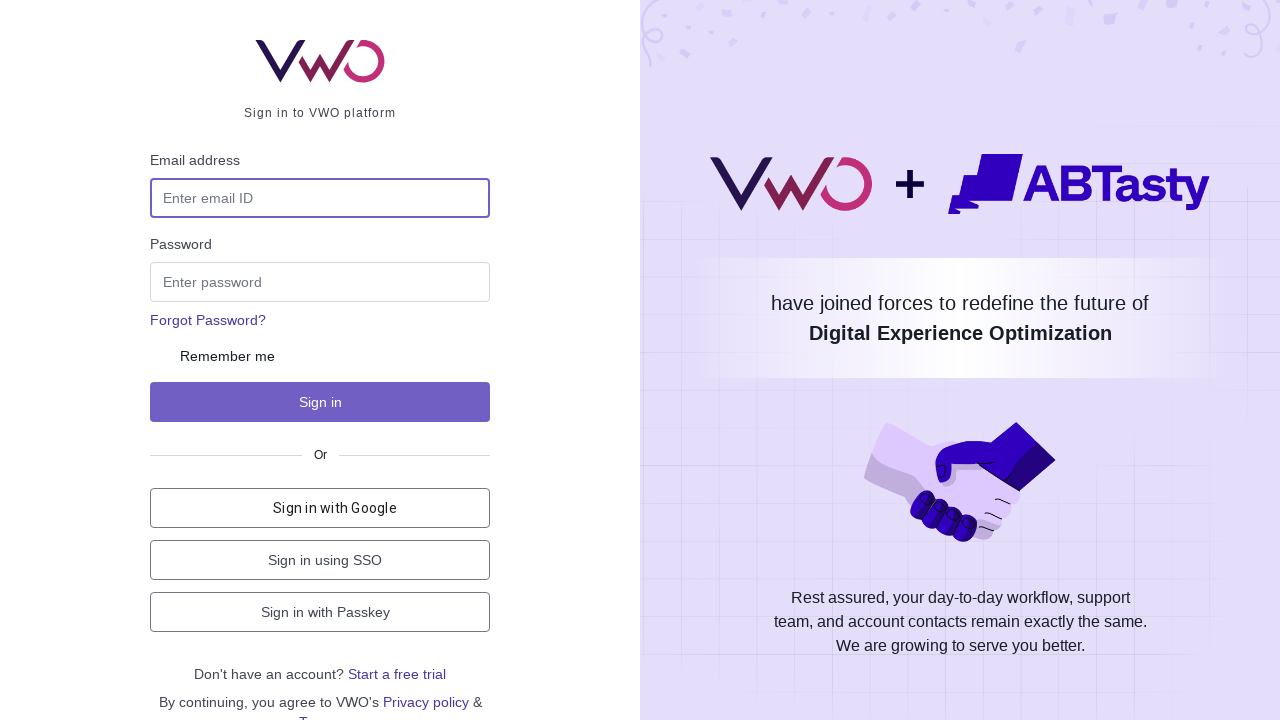

Clicked on 'Start a free trial' link using partial link text at (397, 674) on a:has-text('free trial')
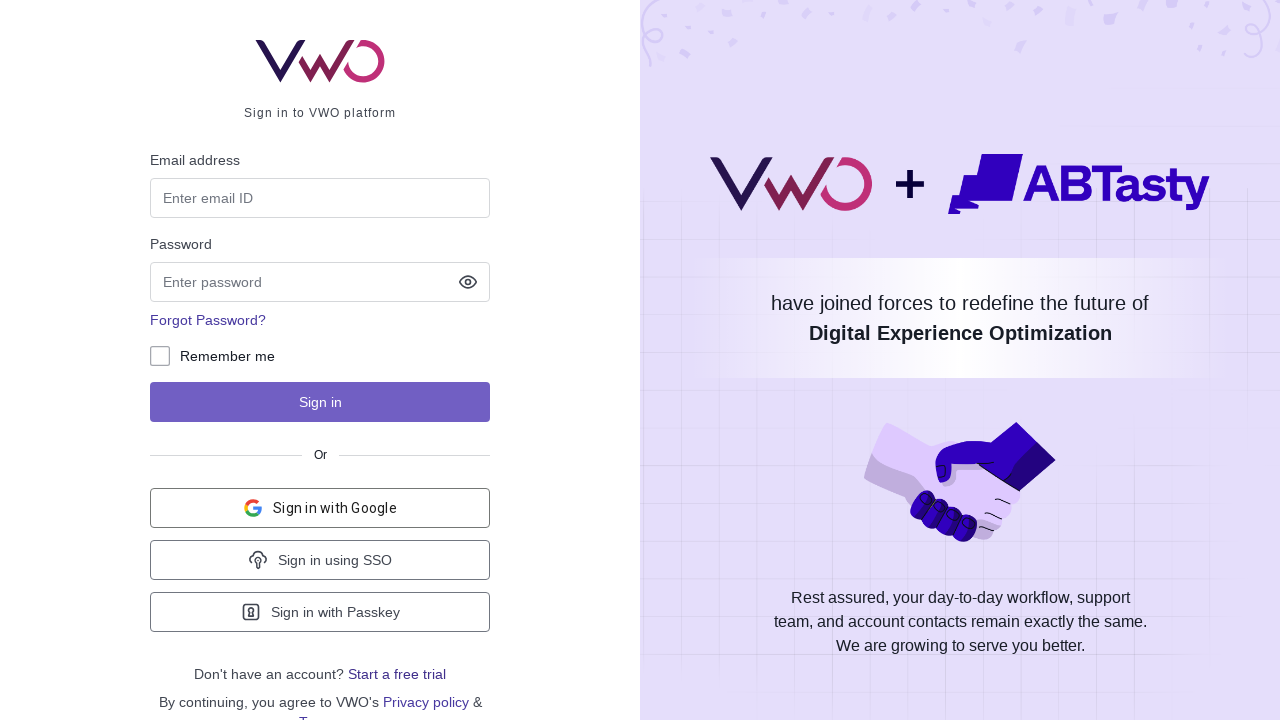

Waited for page navigation to complete (networkidle)
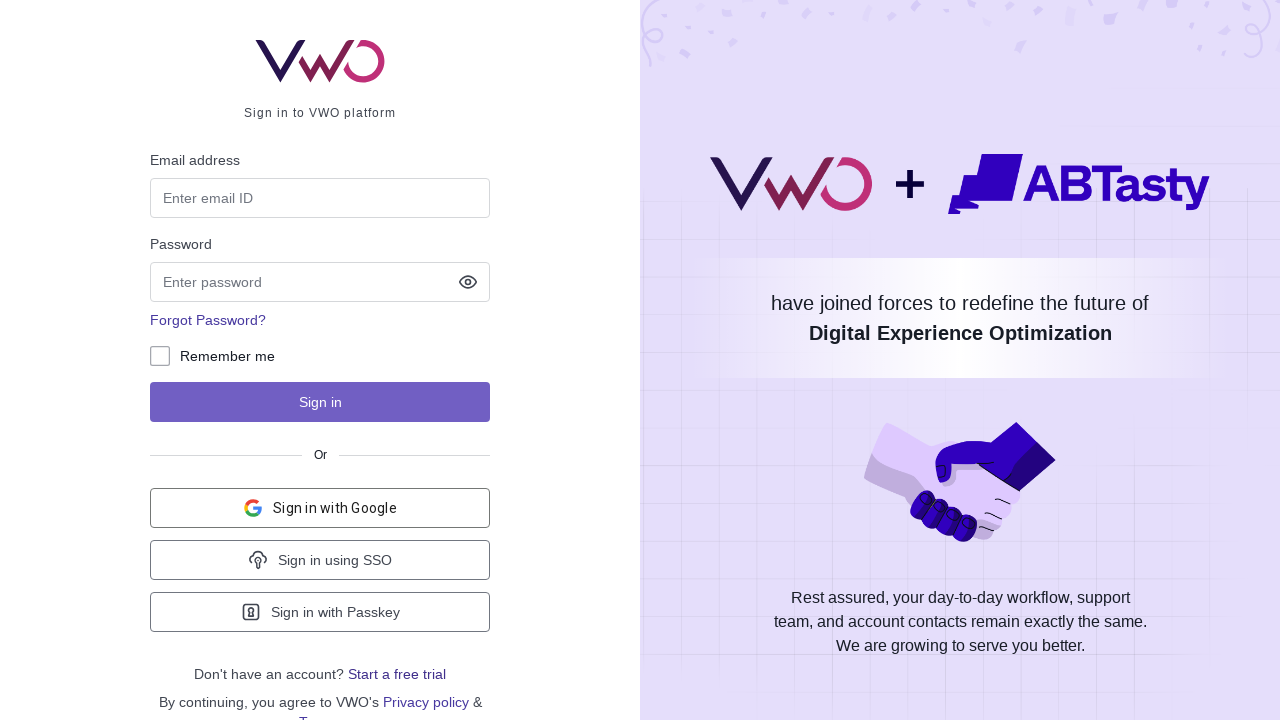

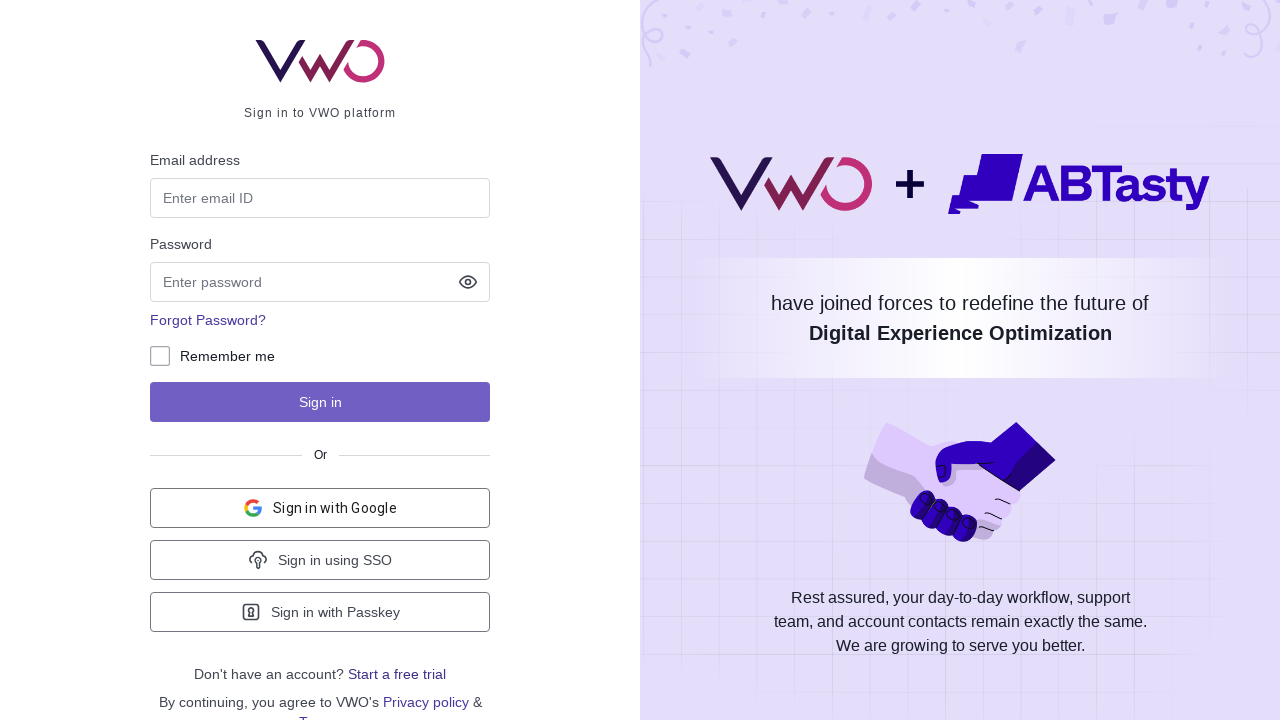